Tests Selenium's example web form by filling various form fields including text input, password, textarea, dropdown select, checkbox, radio button, and date picker, then submits the form.

Starting URL: https://www.selenium.dev/selenium/web/web-form.html

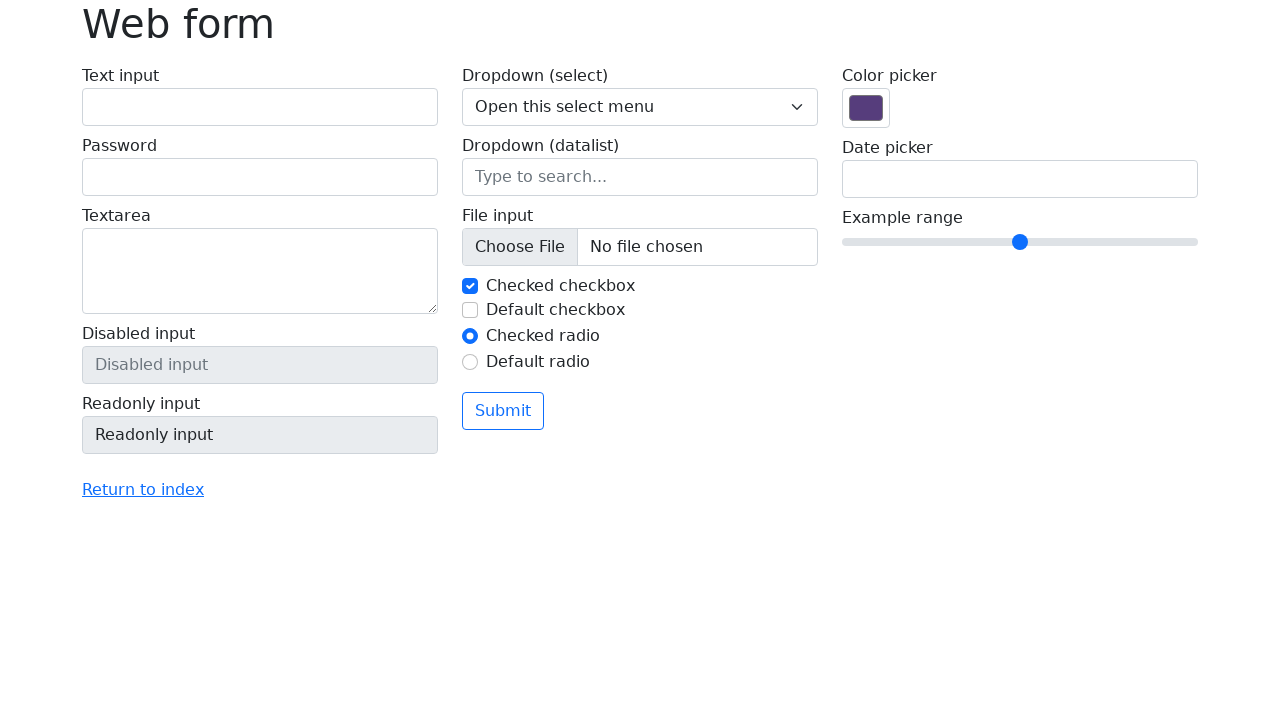

Navigated to Selenium web form page
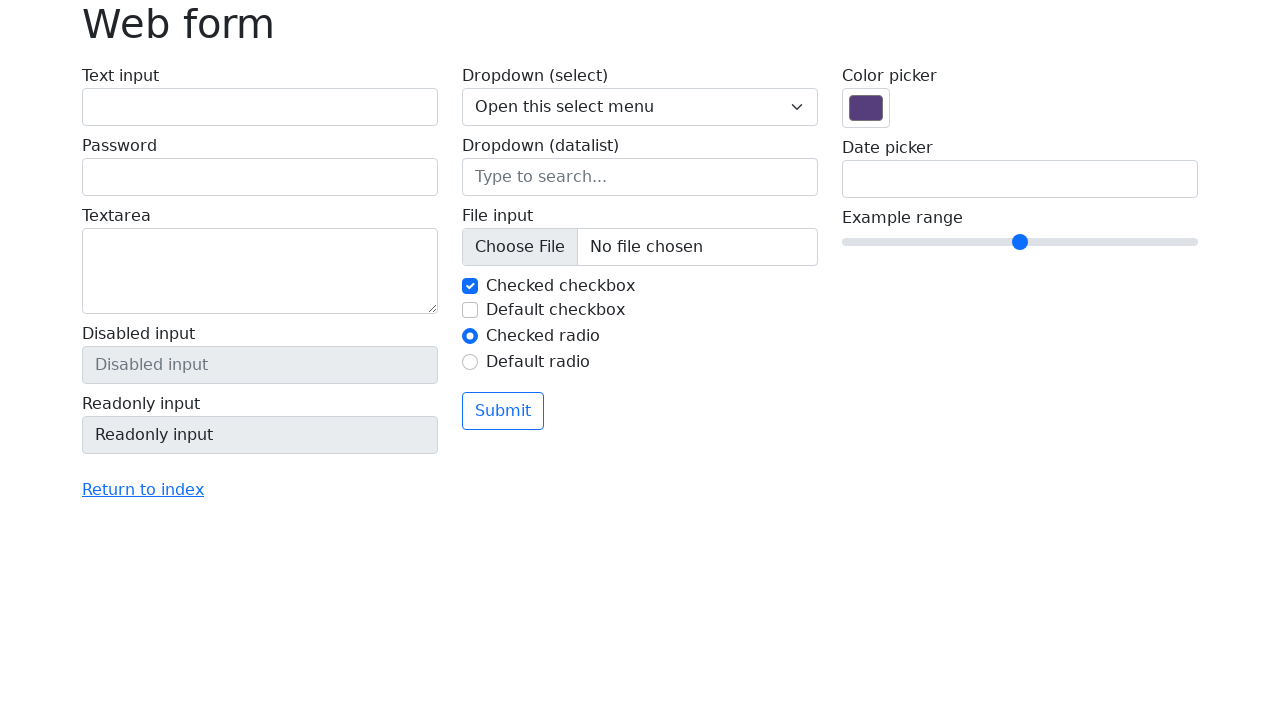

Filled text input field with 'Hello Robot' on input[name='my-text']
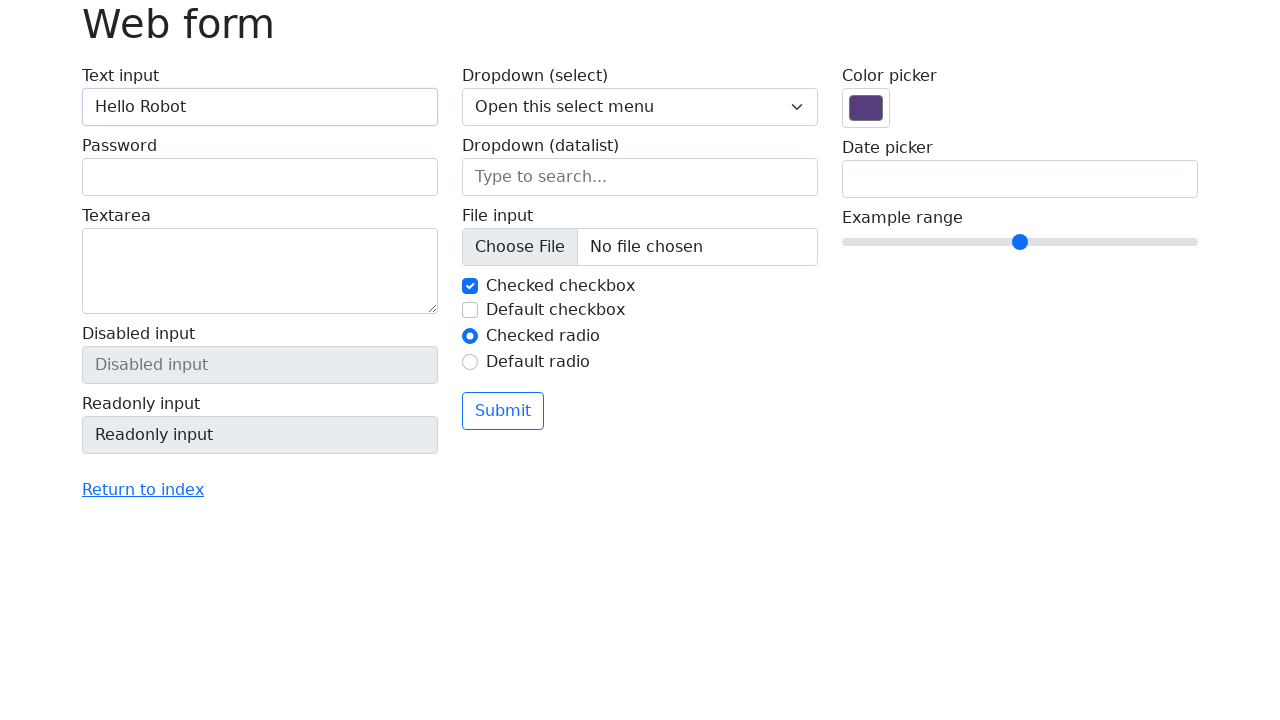

Filled password field with 'secret123' on input[name='my-password']
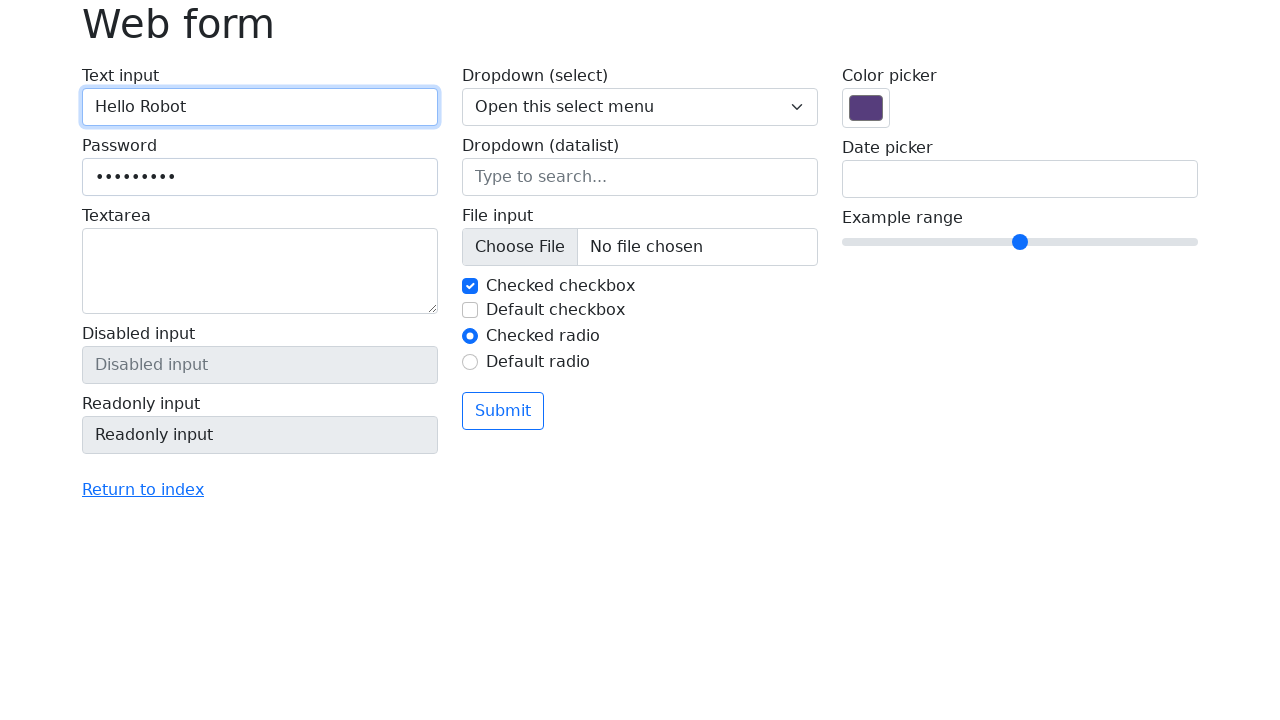

Filled textarea with 'This is a message' on textarea[name='my-textarea']
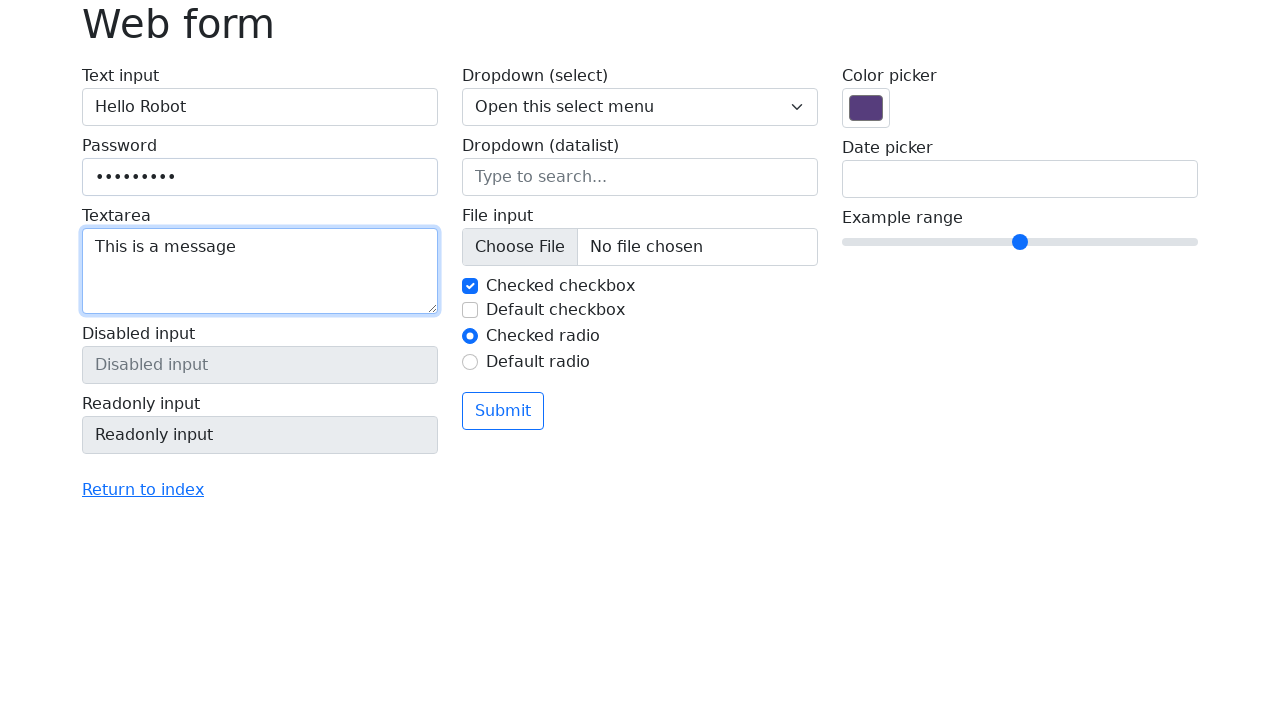

Selected 'One' from dropdown menu on select[name='my-select']
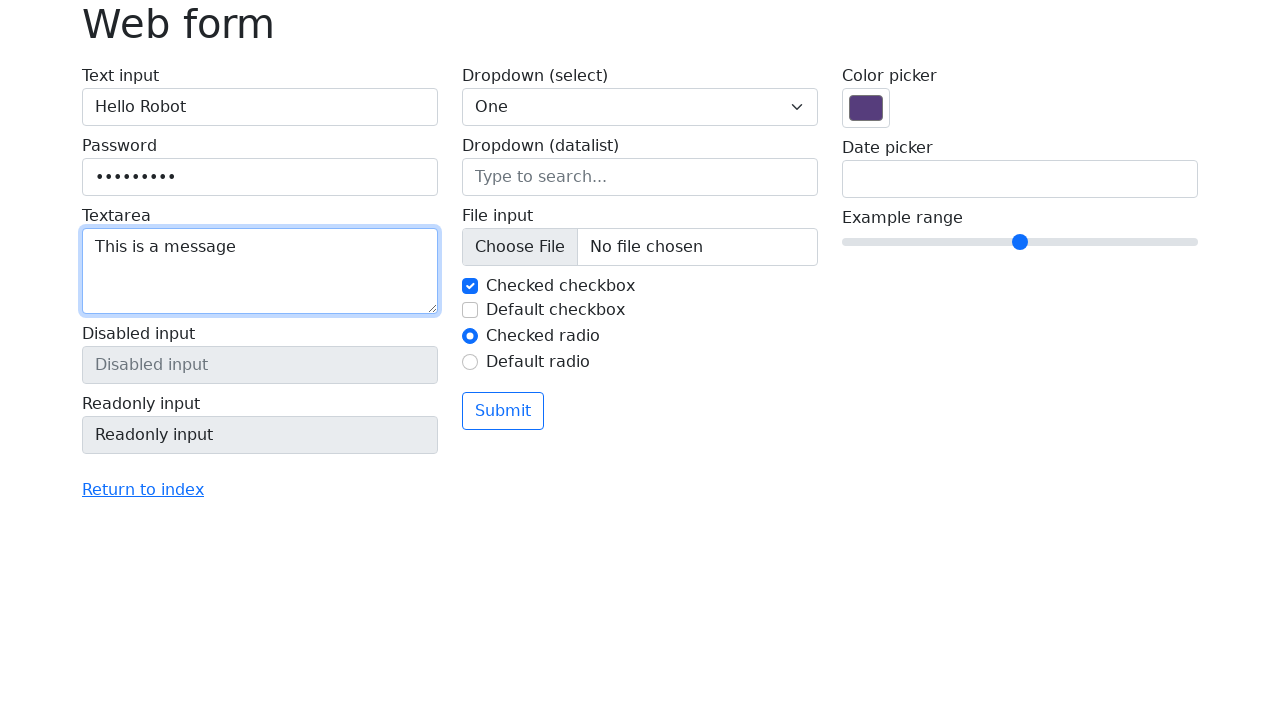

Checked the second checkbox at (470, 310) on input[name='my-check'] >> nth=1
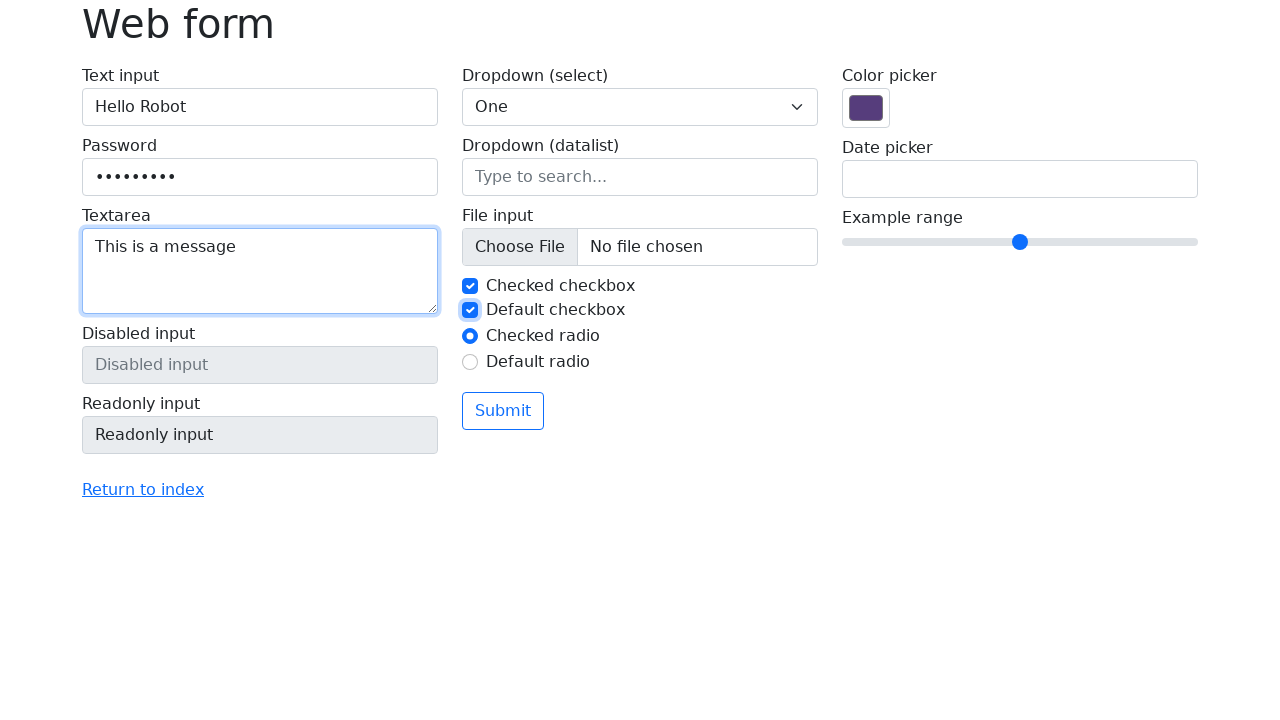

Clicked the second radio button at (470, 362) on input[name='my-radio'] >> nth=1
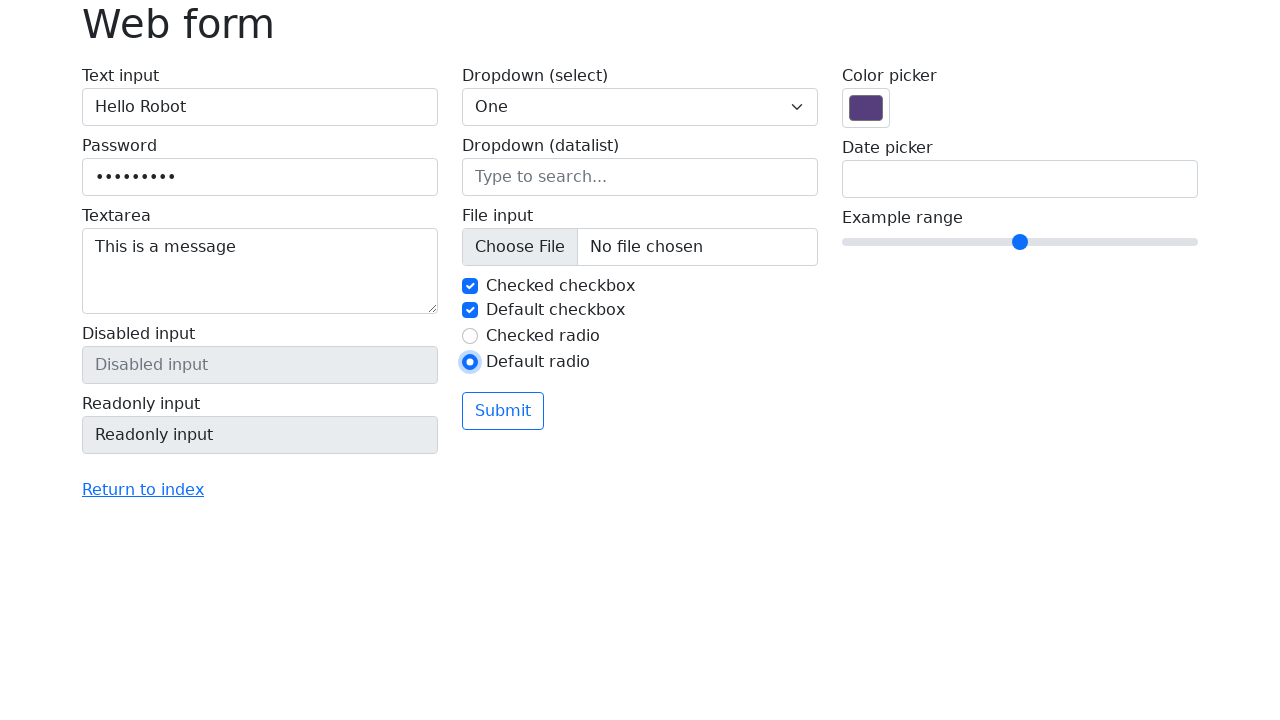

Filled date field with '2023-12-31' on input[name='my-date']
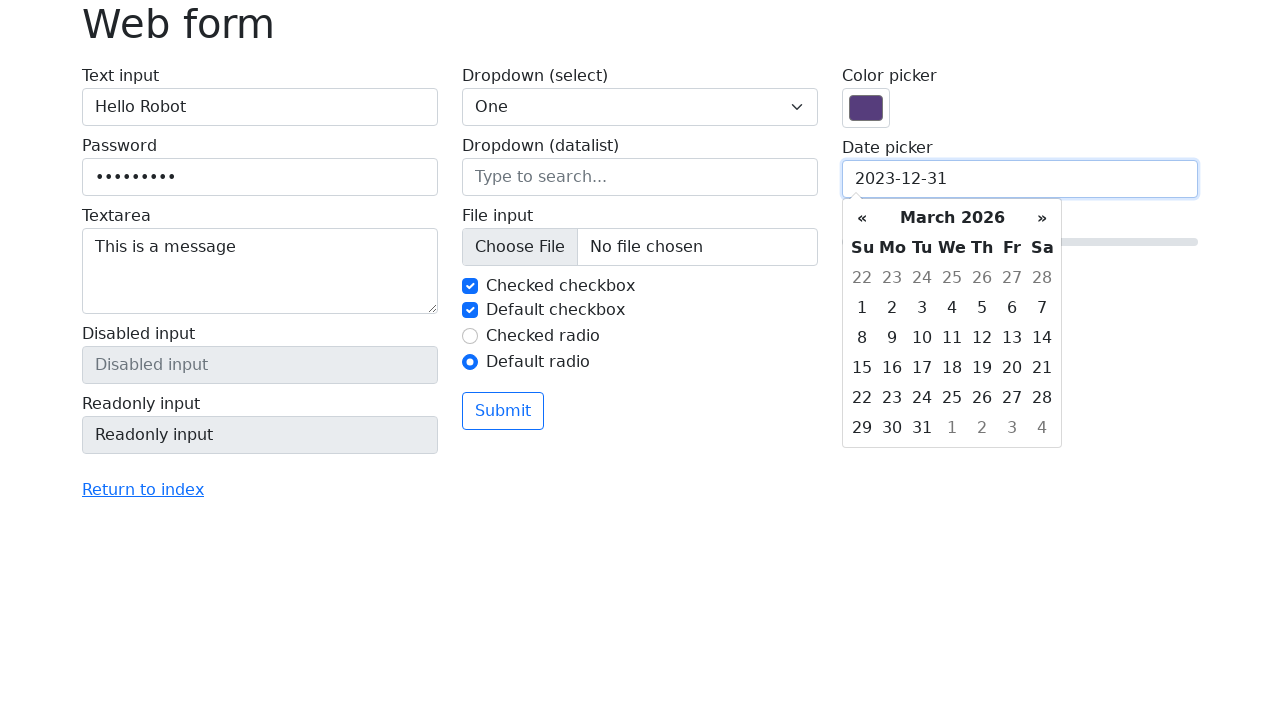

Clicked submit button to submit the form at (503, 411) on button
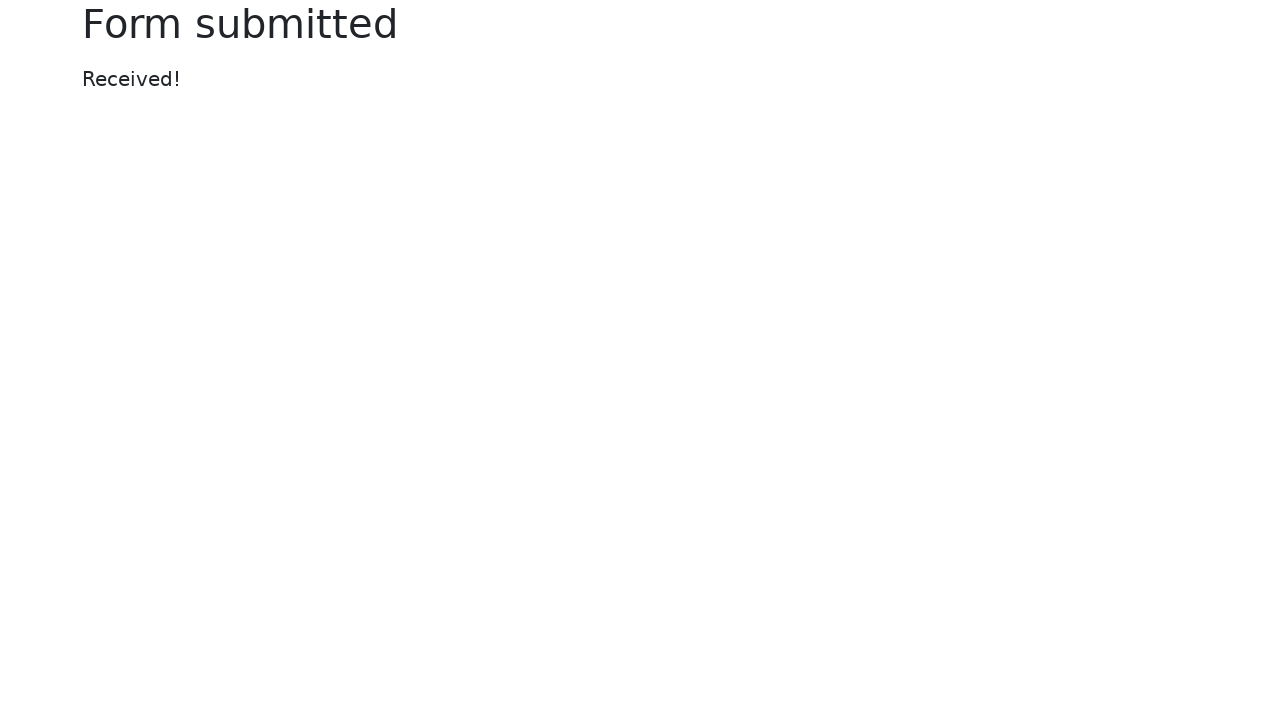

Form submission confirmed - success message appeared
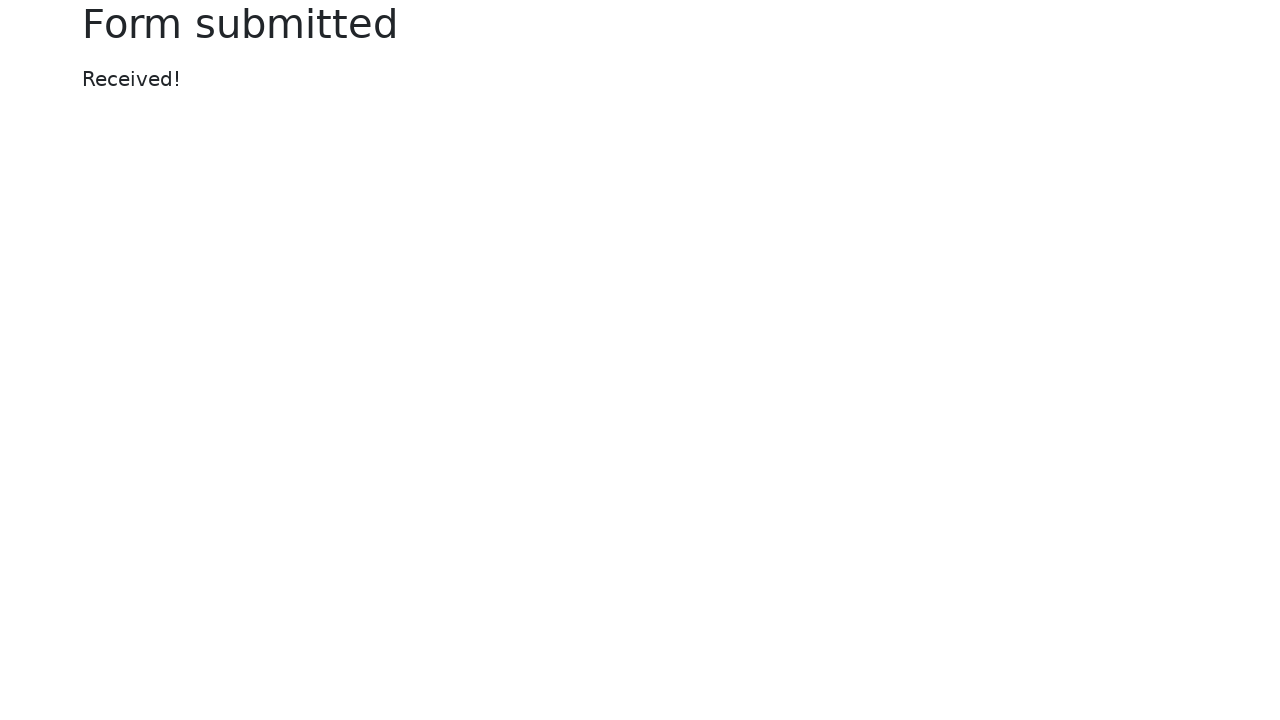

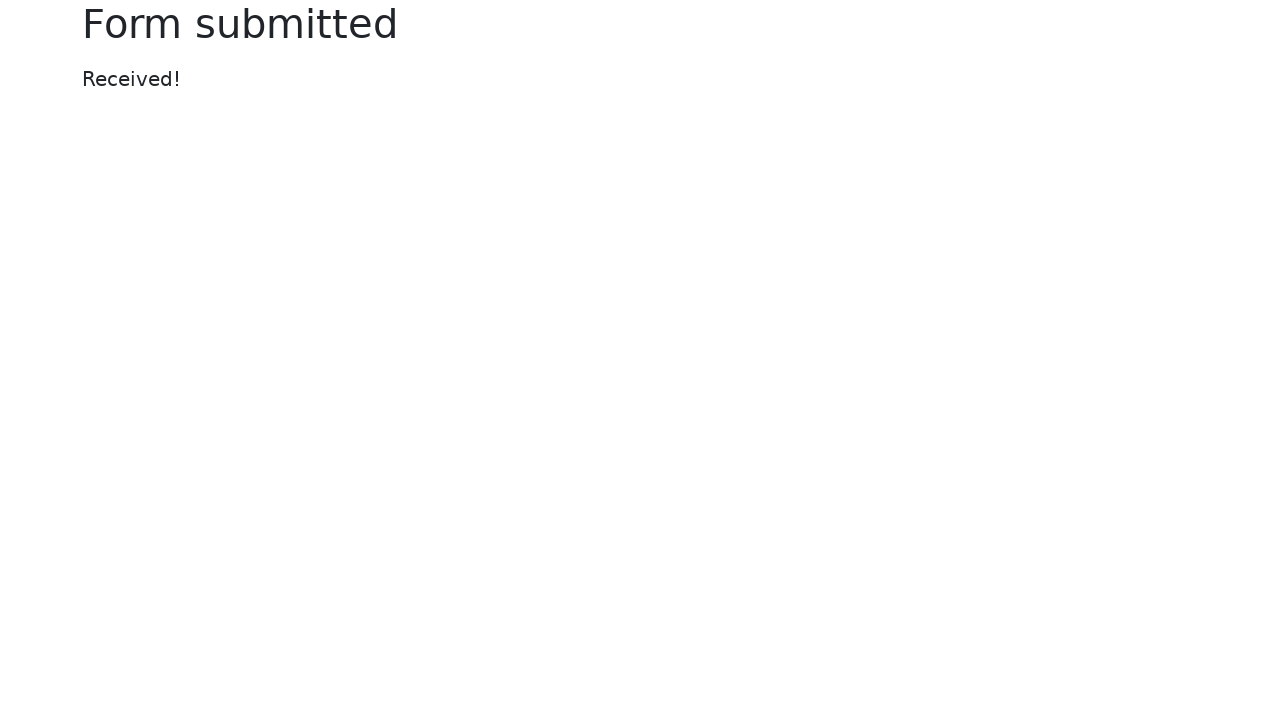